Finds and clicks a link with calculated text, then fills and submits a form

Starting URL: http://suninjuly.github.io/find_link_text

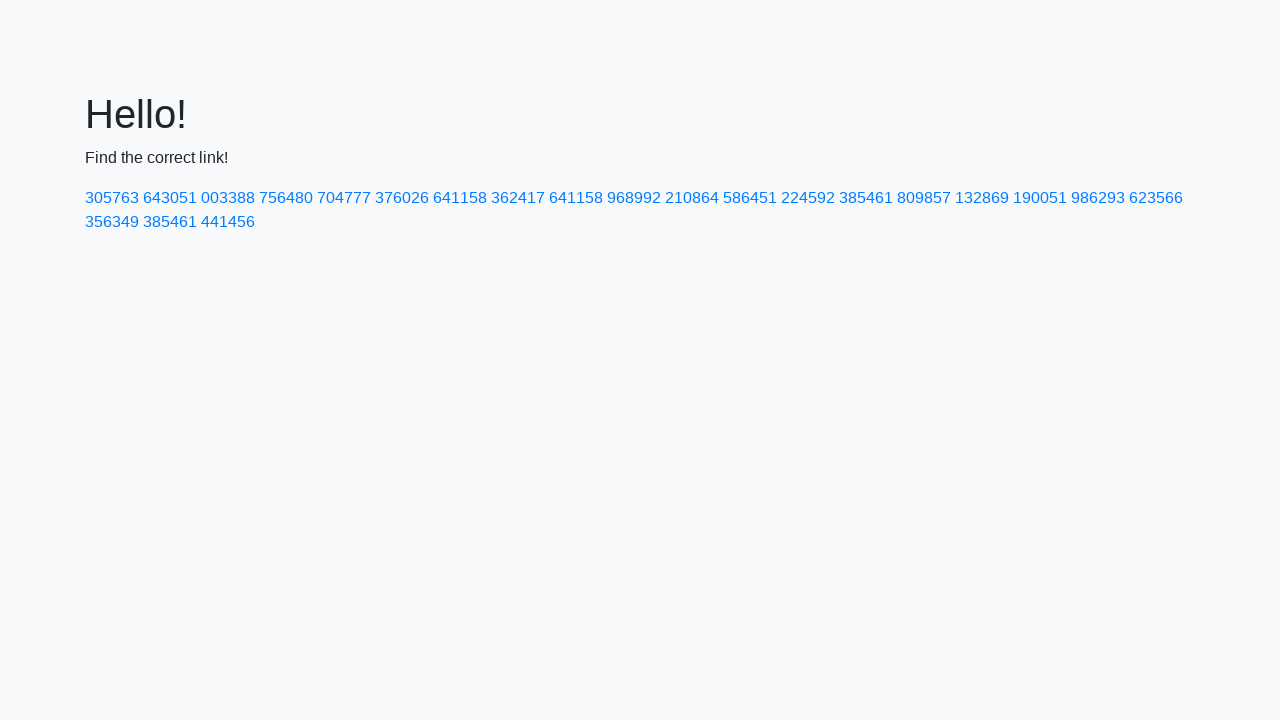

Clicked link with calculated text: 224592 at (808, 198) on text=224592
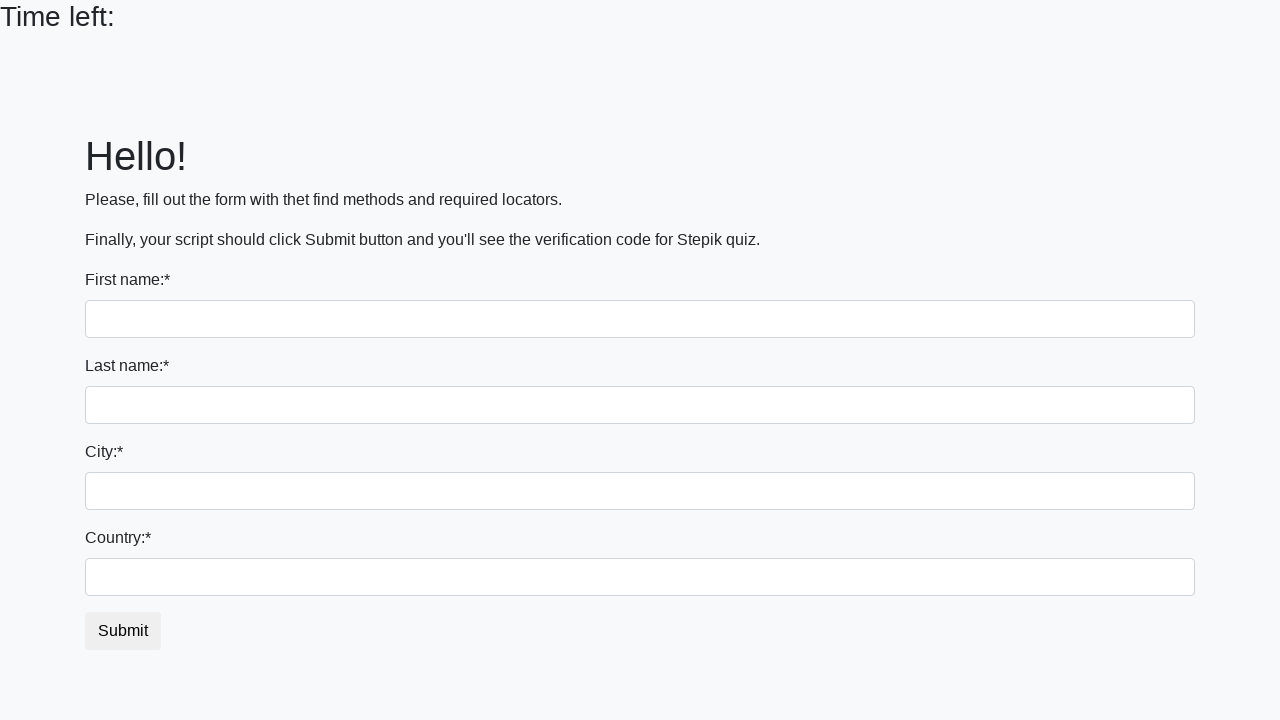

Filled first name field with 'Игорь' on body > div > form > div:nth-child(1) > input
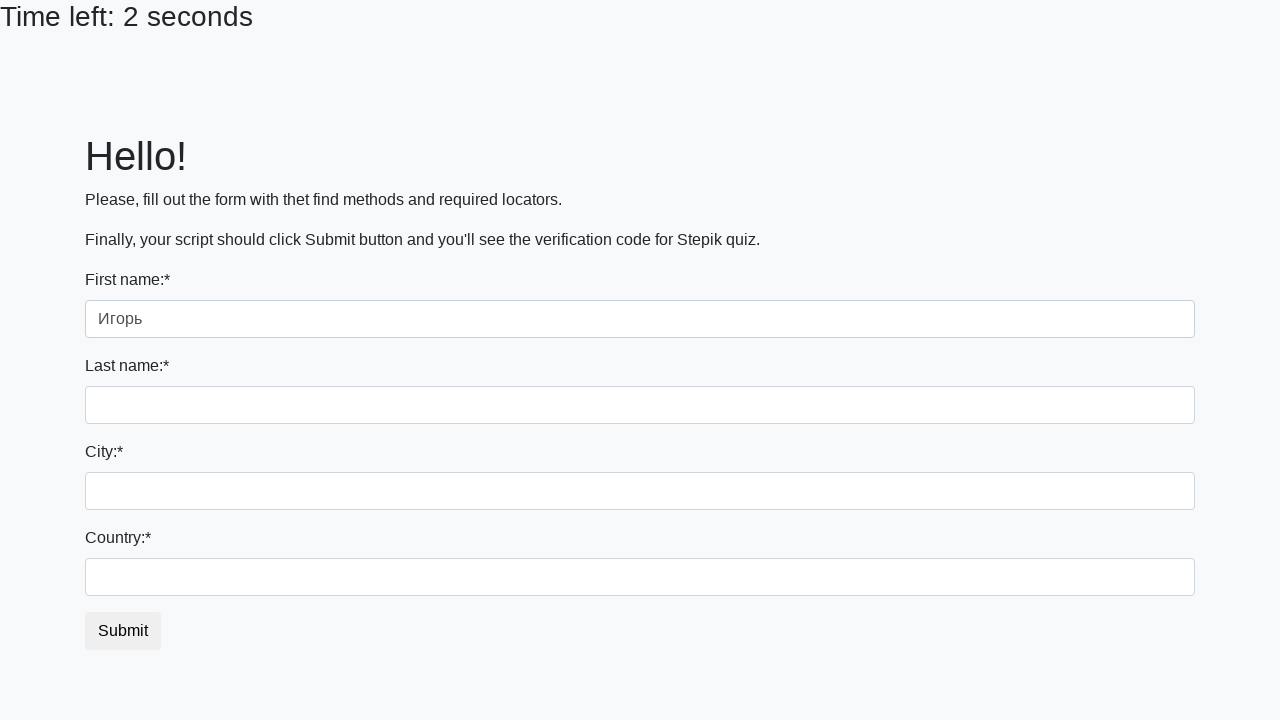

Filled last name field with 'Кузьминов' on body > div > form > div:nth-child(2) > input
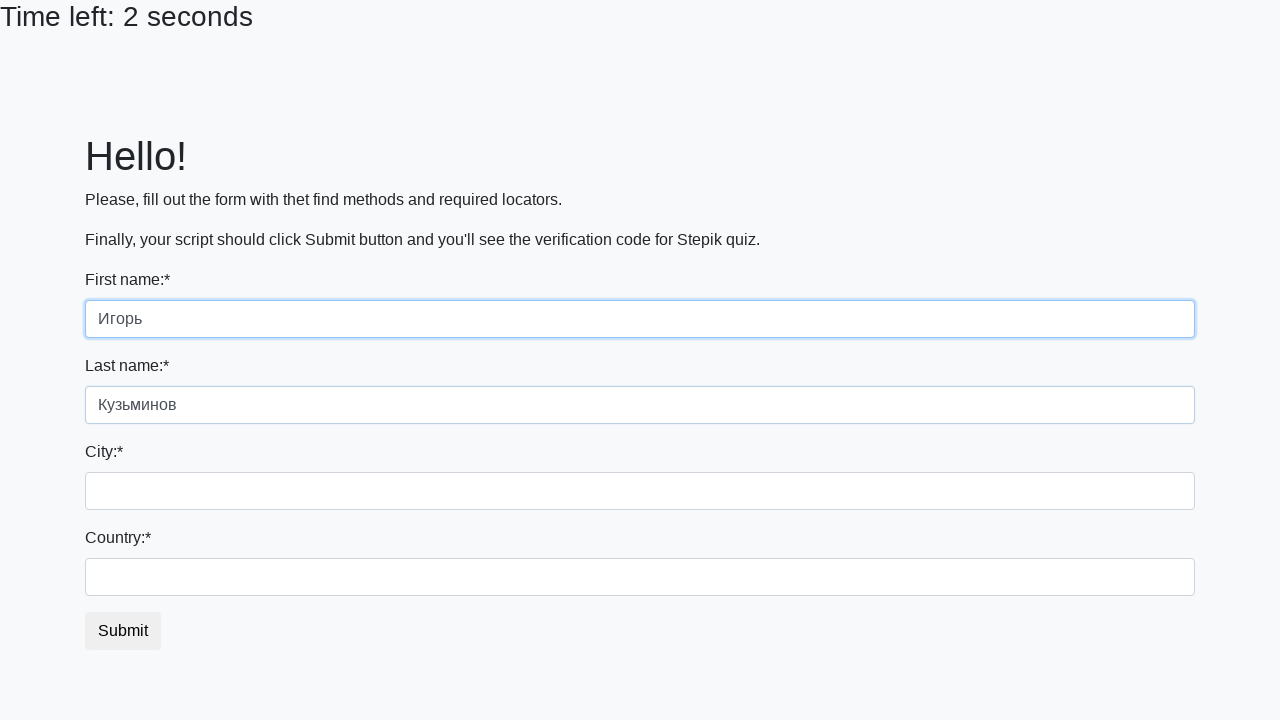

Filled city field with 'Москва' on body > div > form > div:nth-child(3) > input
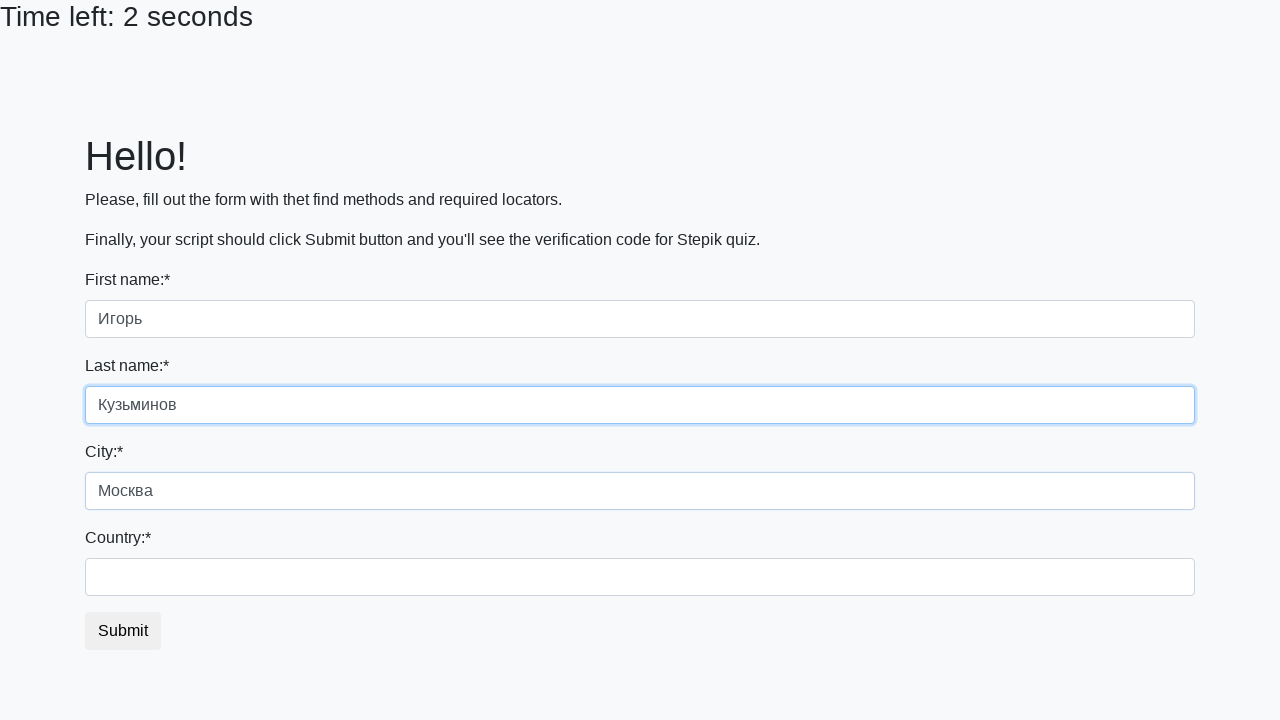

Filled country field with 'РФ' on #country
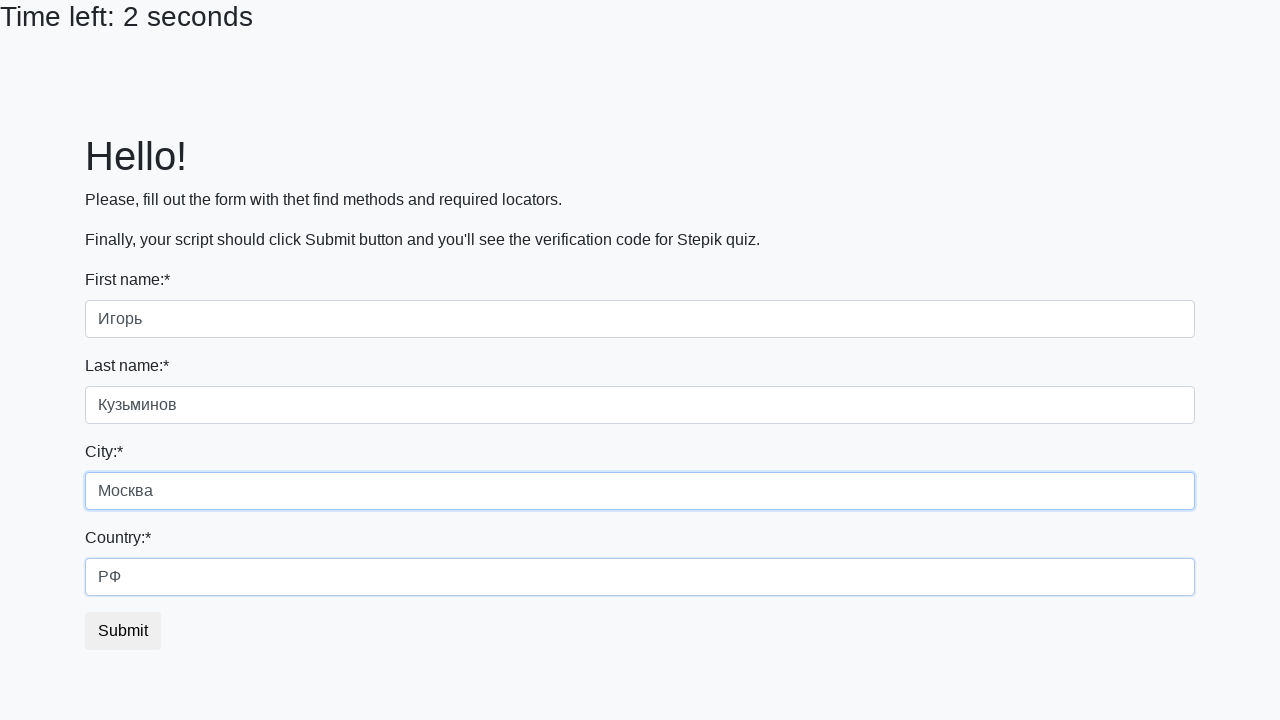

Clicked submit button to submit form at (123, 631) on button.btn
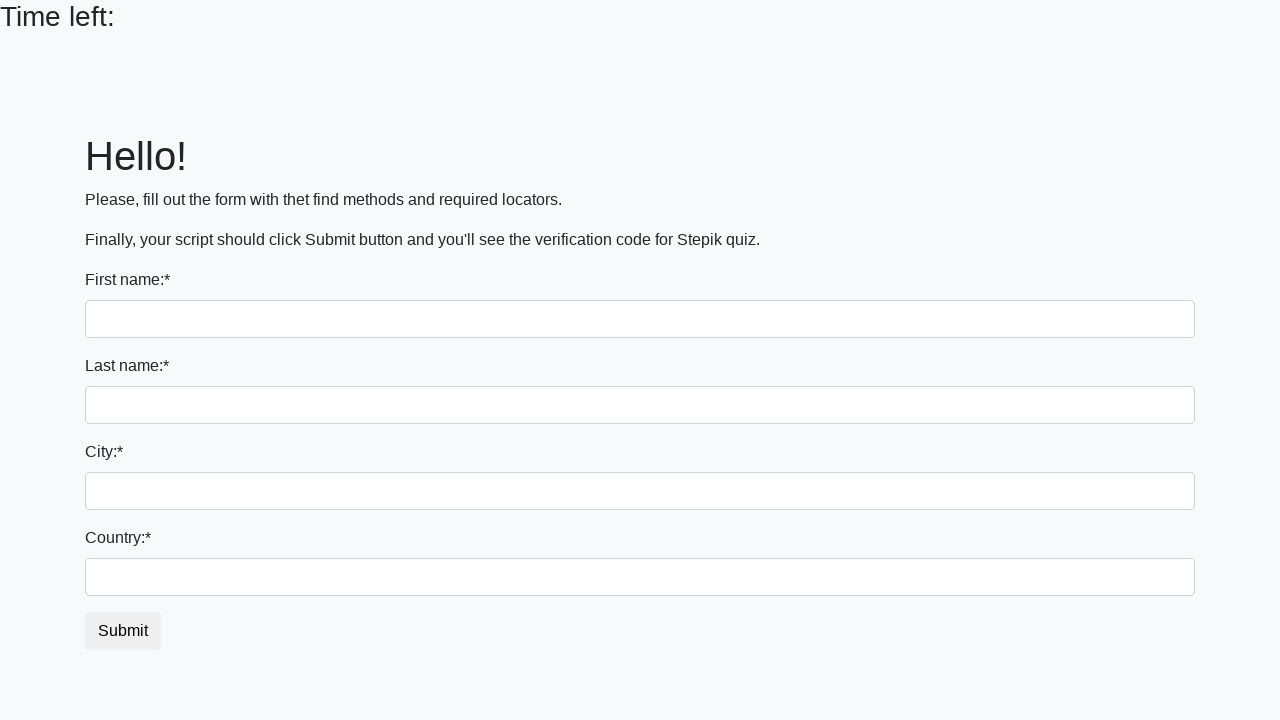

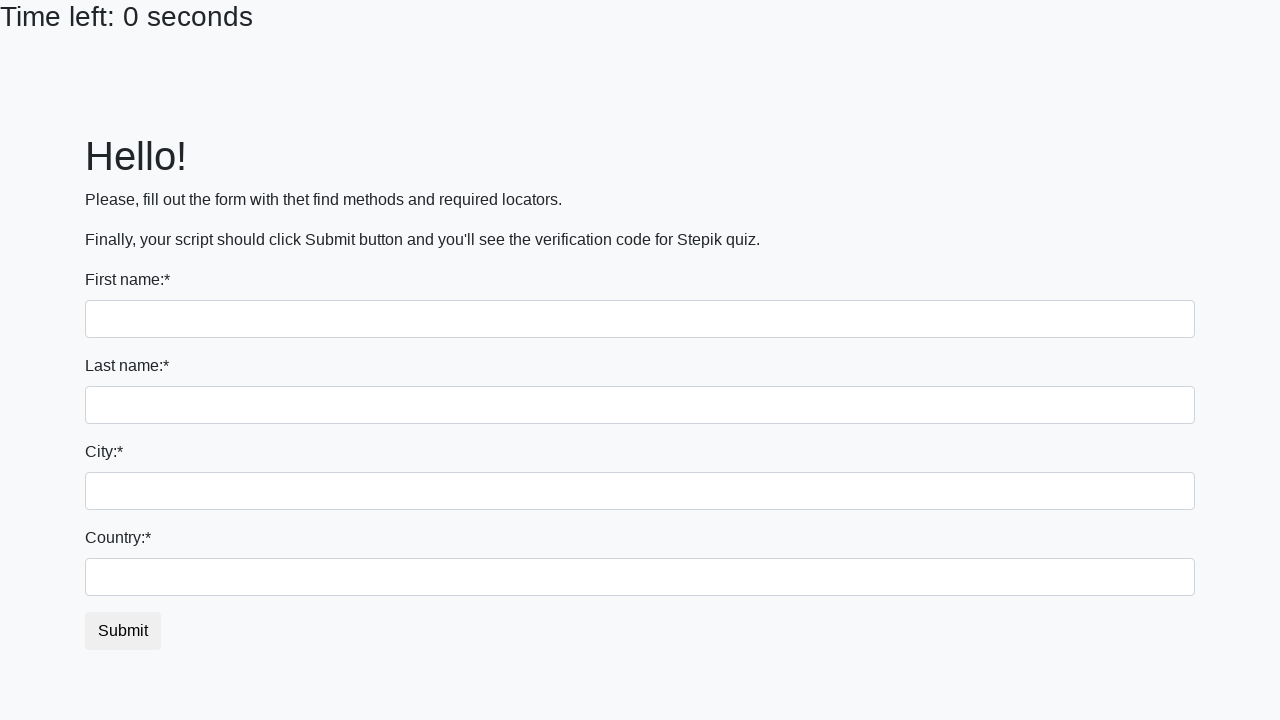